Searches for an author on a book library website, then clicks on the first author result to navigate to their page and verifies book listings are displayed.

Starting URL: https://royallib.com

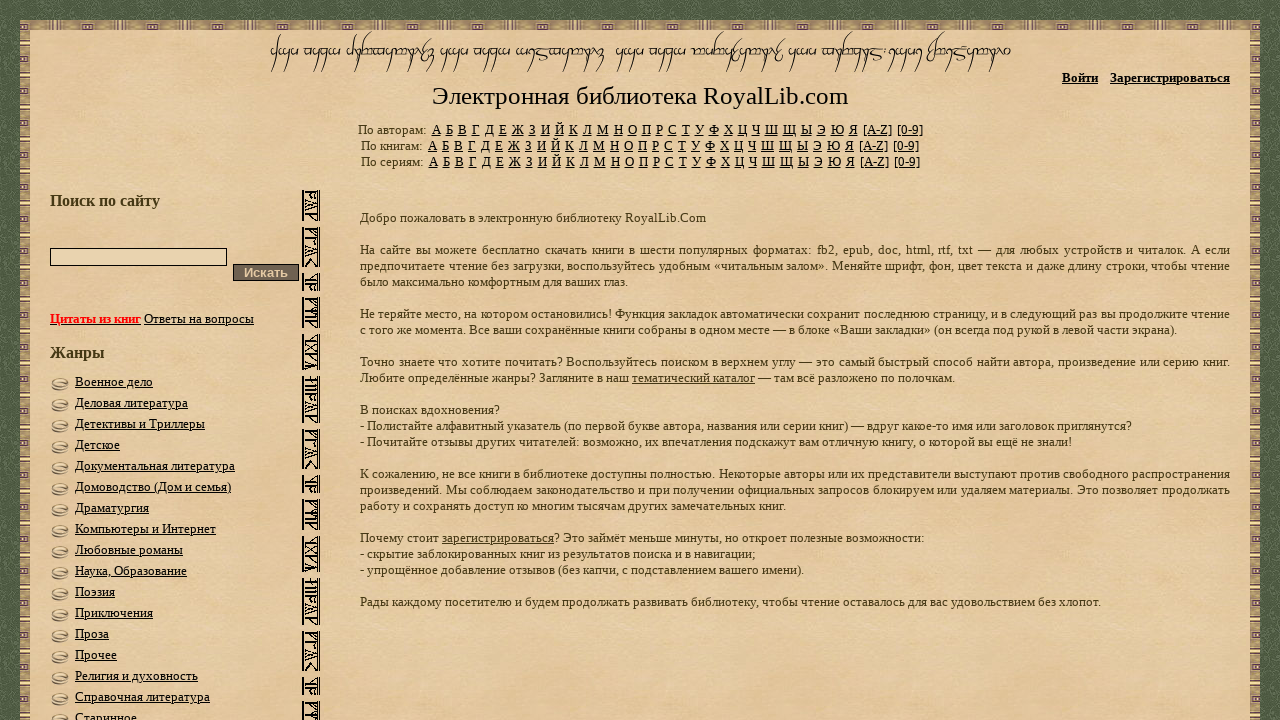

Filled search box with author name 'Терри Пратчетт' on #q
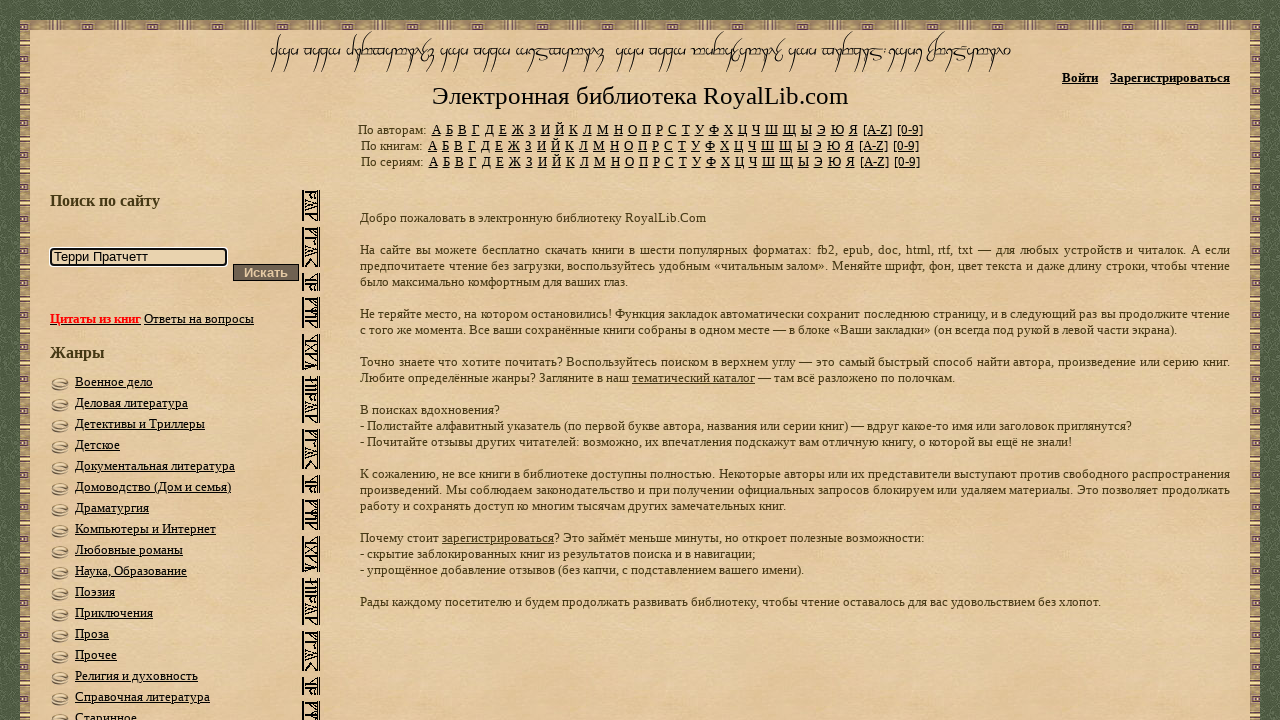

Pressed Enter to submit author search on #q
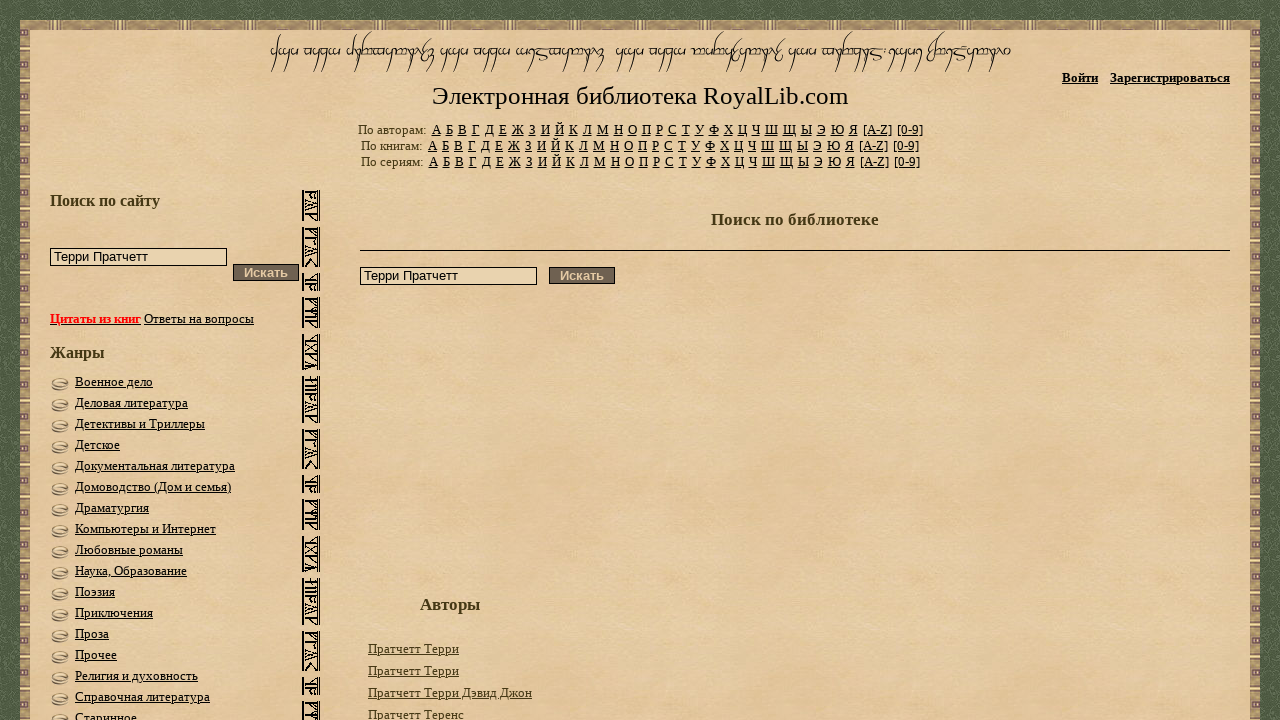

Search results loaded - author links appeared
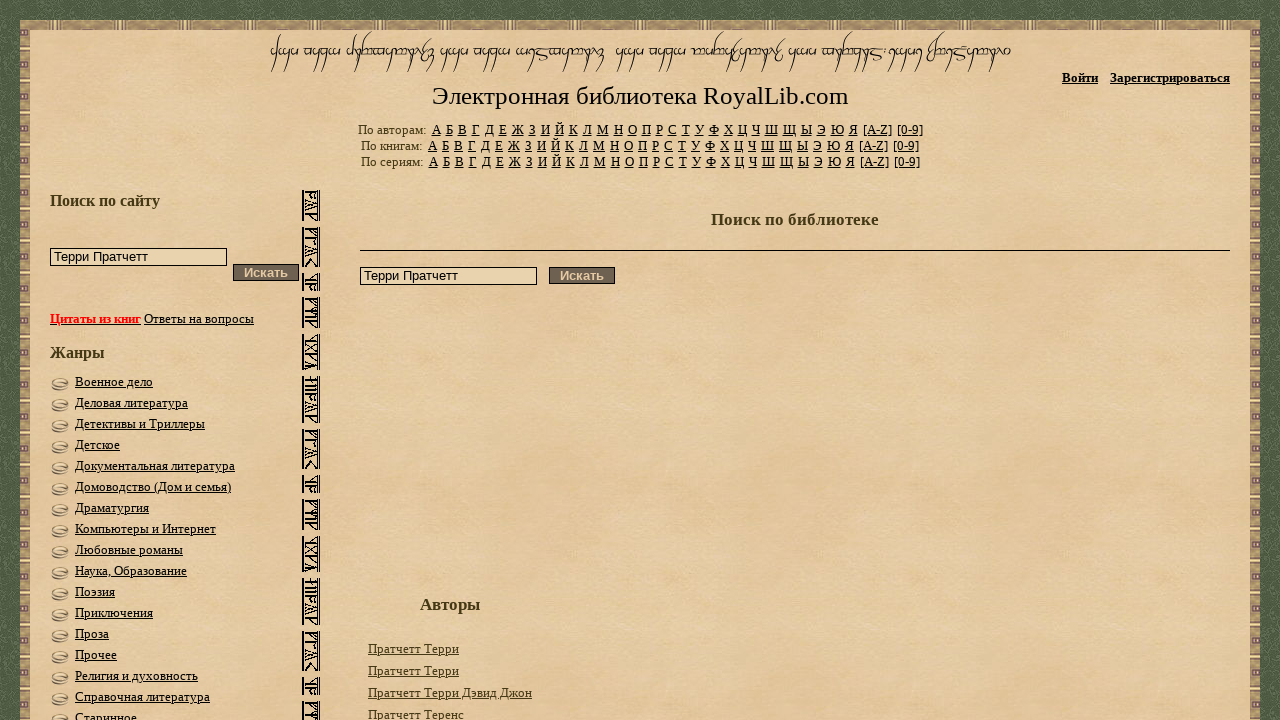

Clicked on first author result to navigate to author page at (414, 648) on xpath=//a[starts-with(@href, "//royallib.com/author/")]
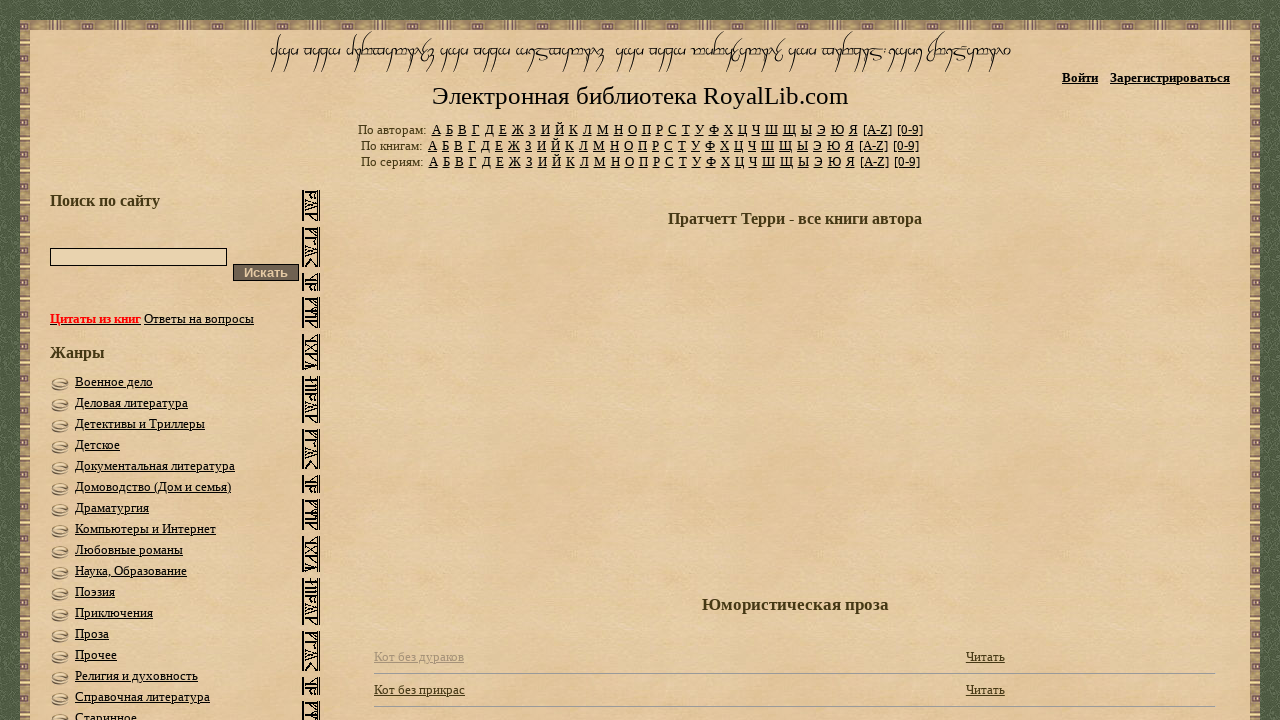

Author page loaded - book download links are displayed
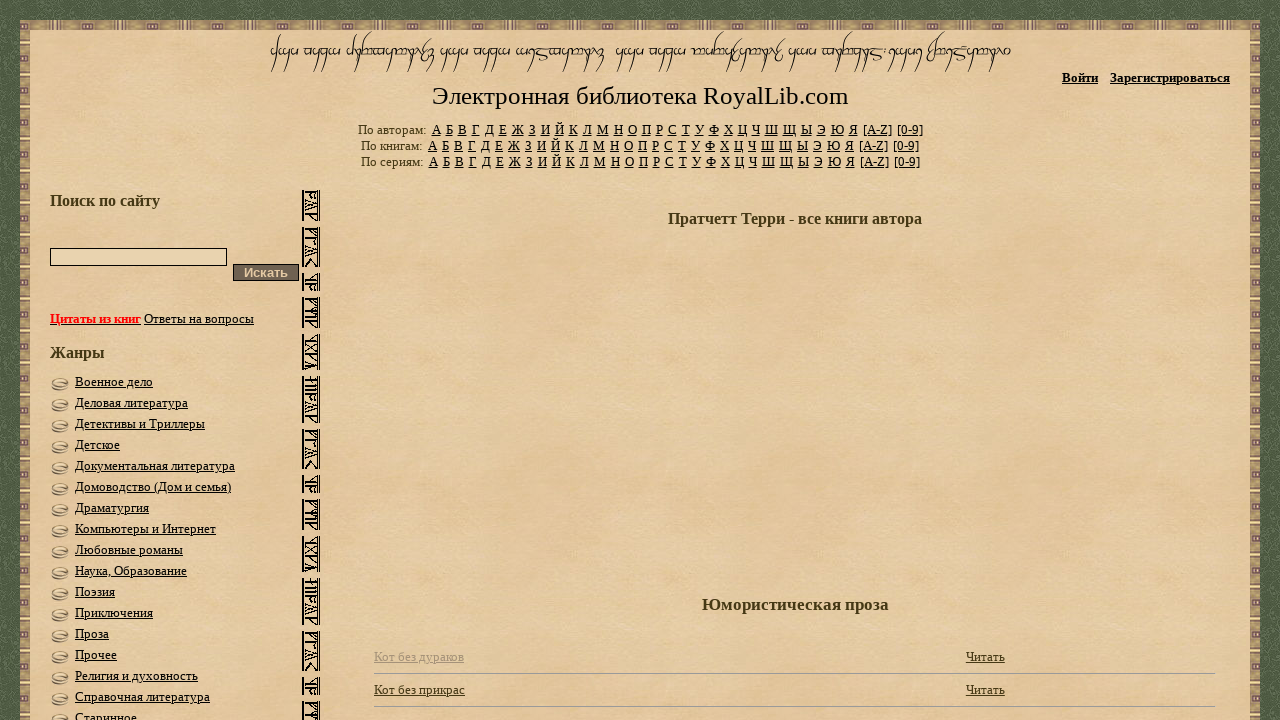

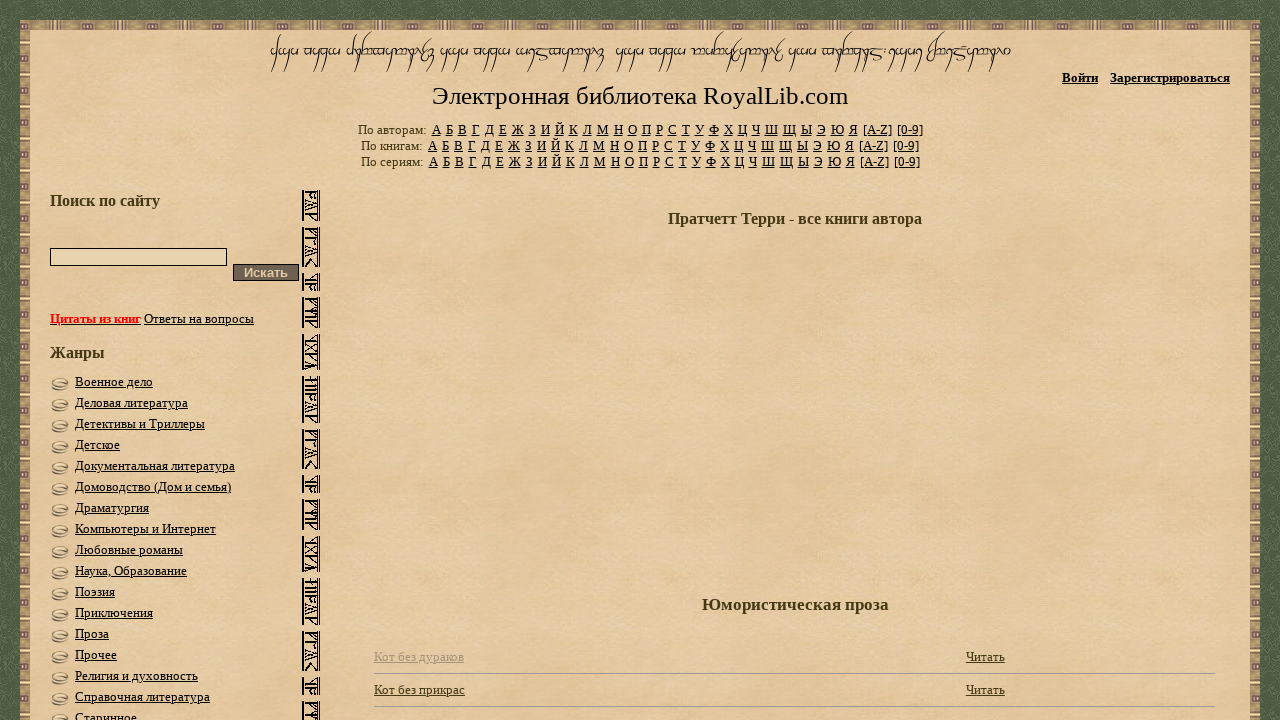